Verifies that Google Analytics and Google Ads IDs are present in the page HTML

Starting URL: https://naveenmk.me/

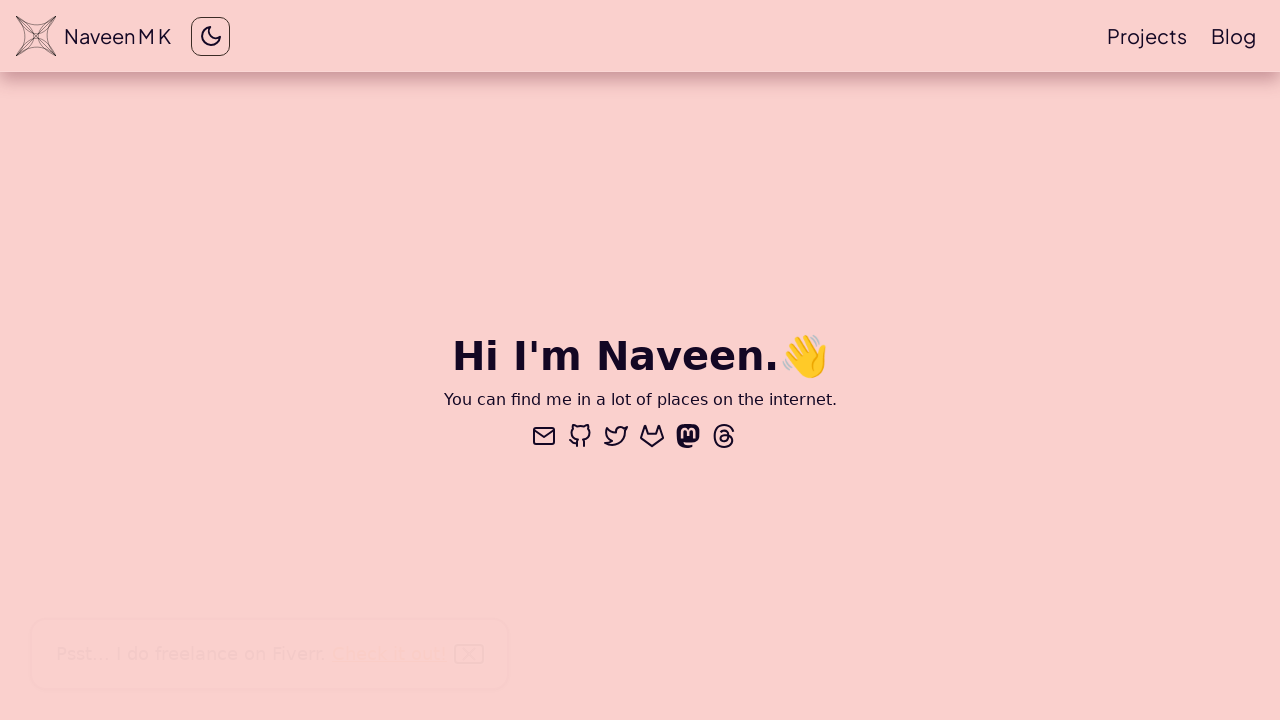

Retrieved page content
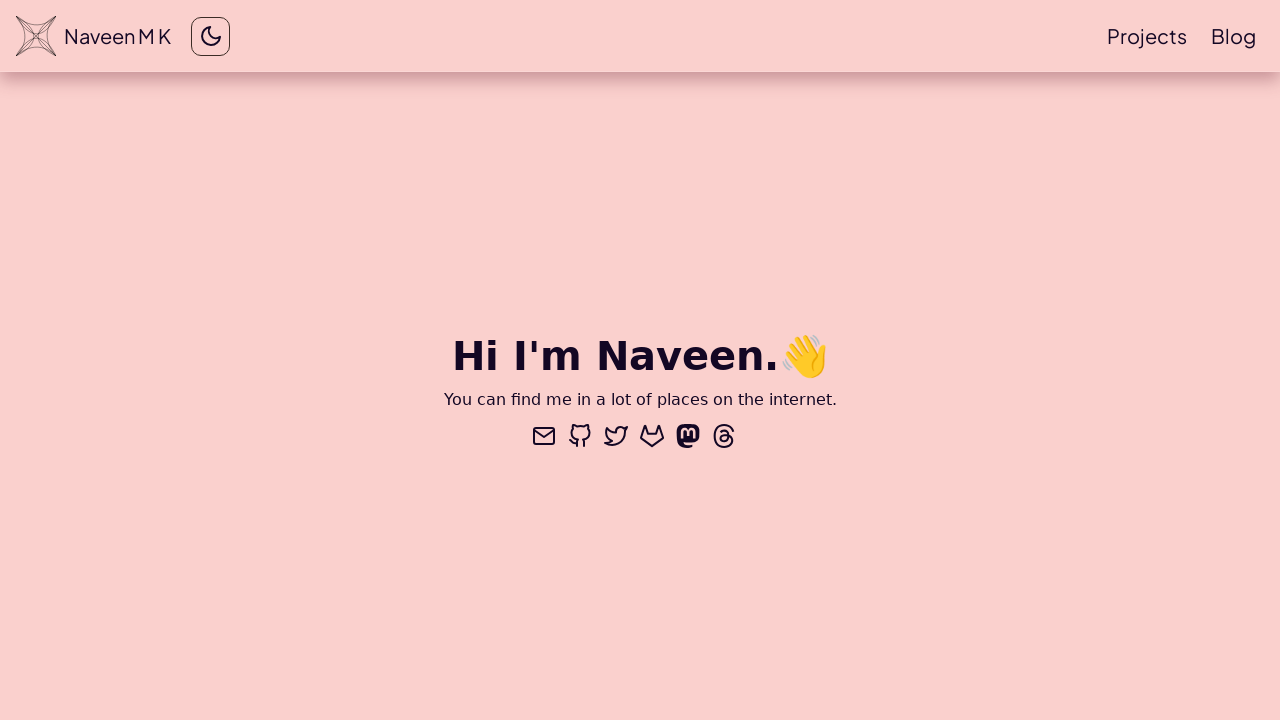

Verified Google Analytics ID (G-695MYTZSVL) is present in page HTML
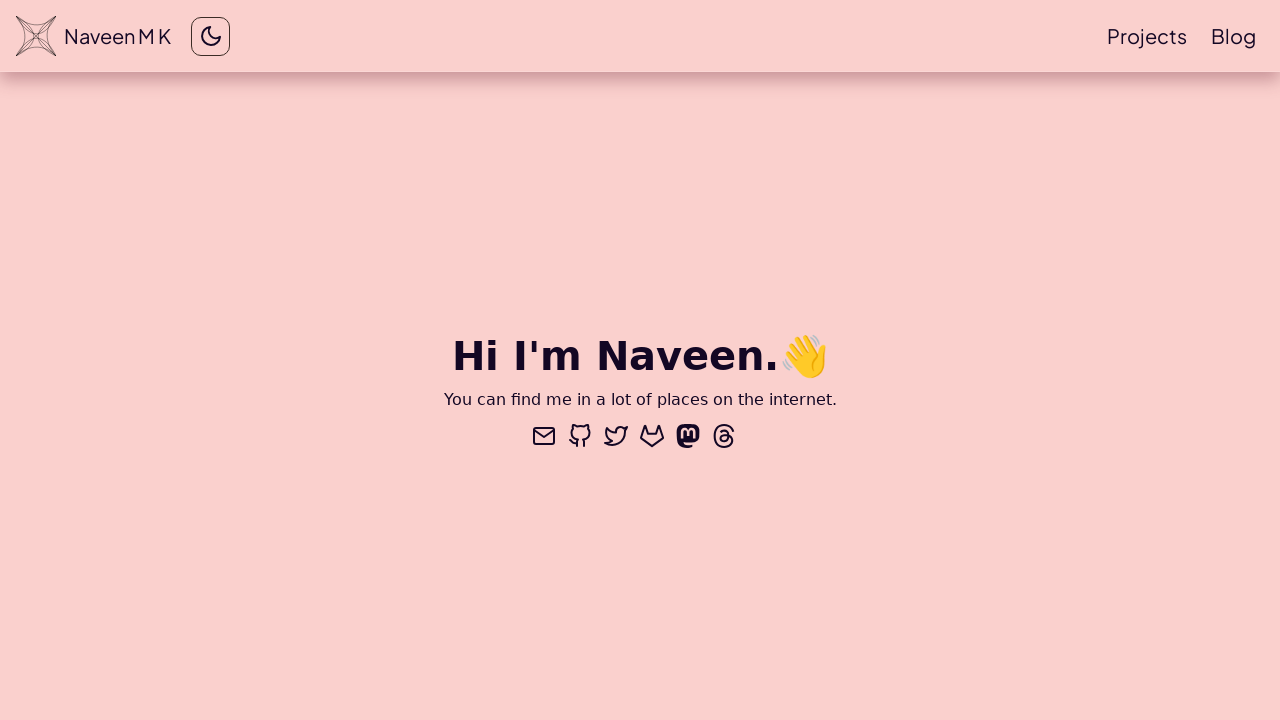

Verified Google Ads ID (ca-pub-7183740147103241) is present in page HTML
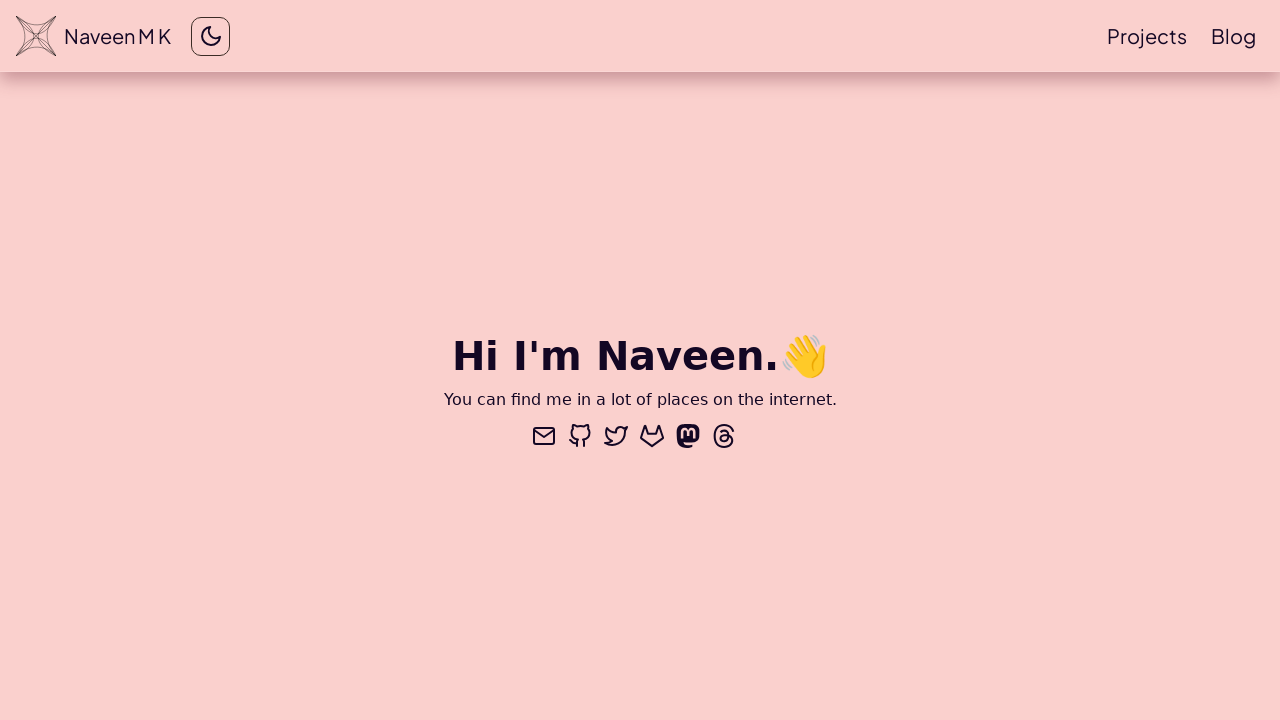

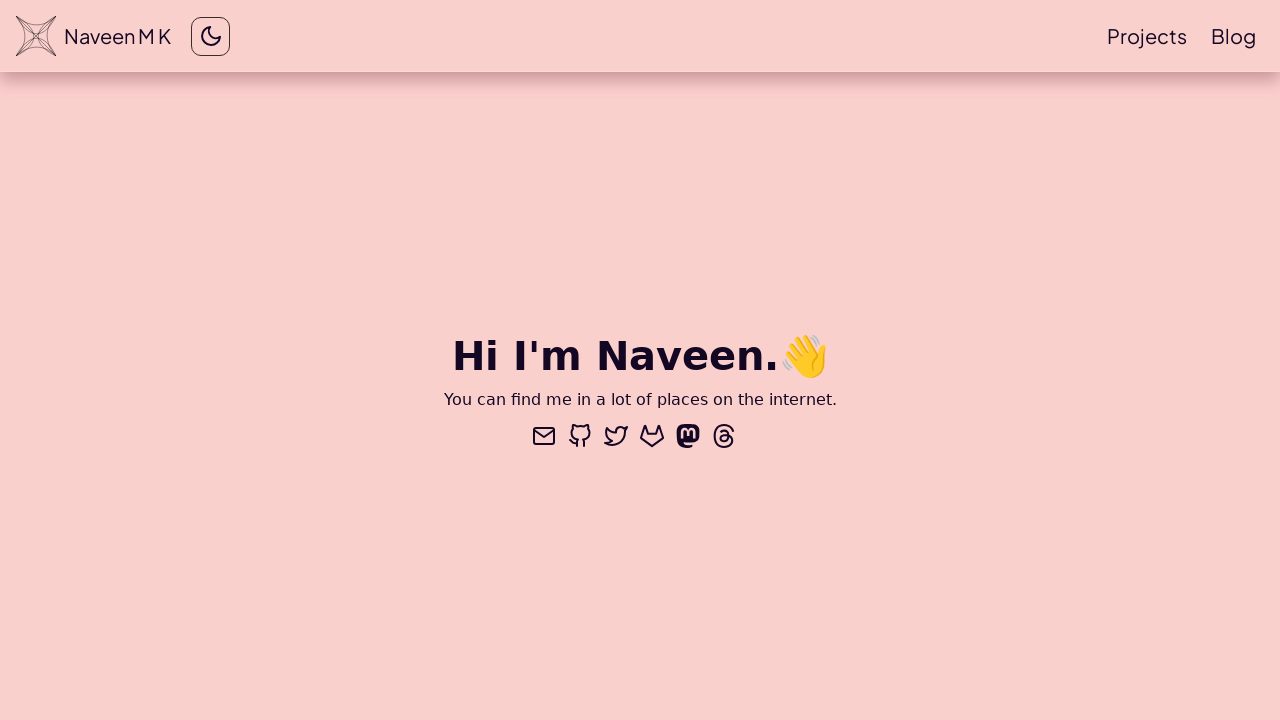